Tests dynamic loading page by waiting for content to load and then filling in a username field

Starting URL: https://practice.cydeo.com/dynamic_loading/3

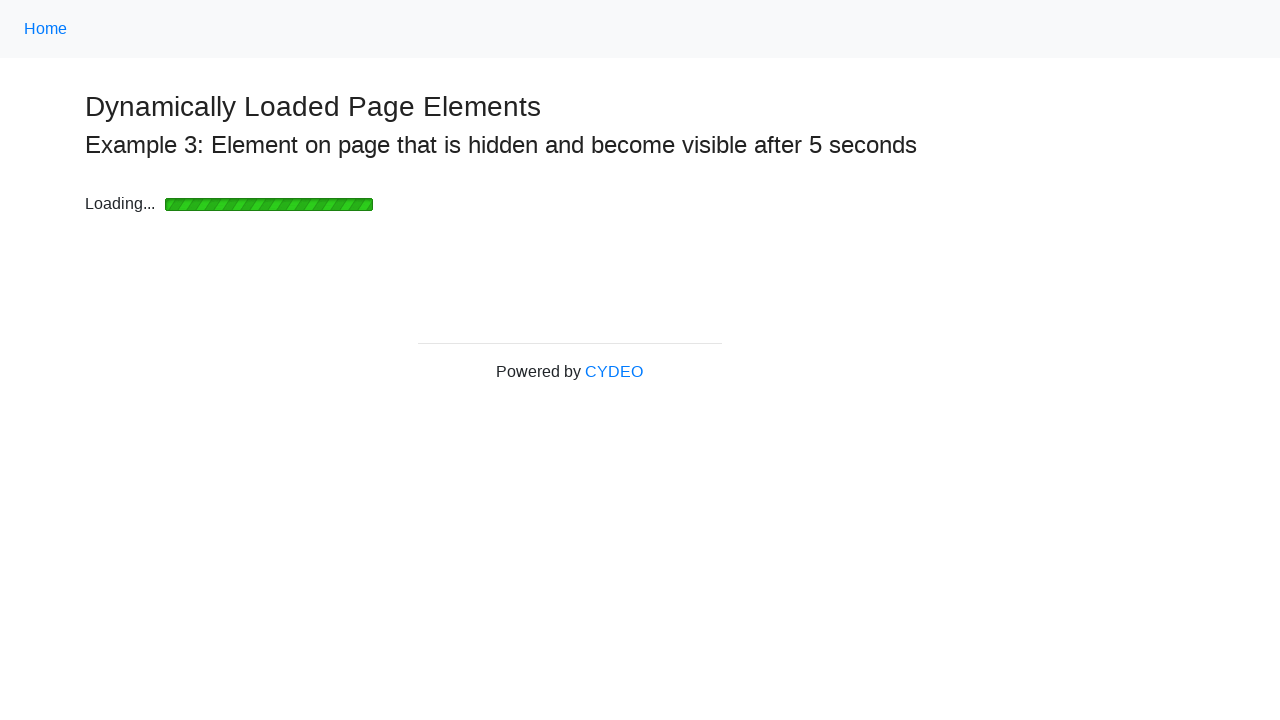

Waited for username field to load dynamically
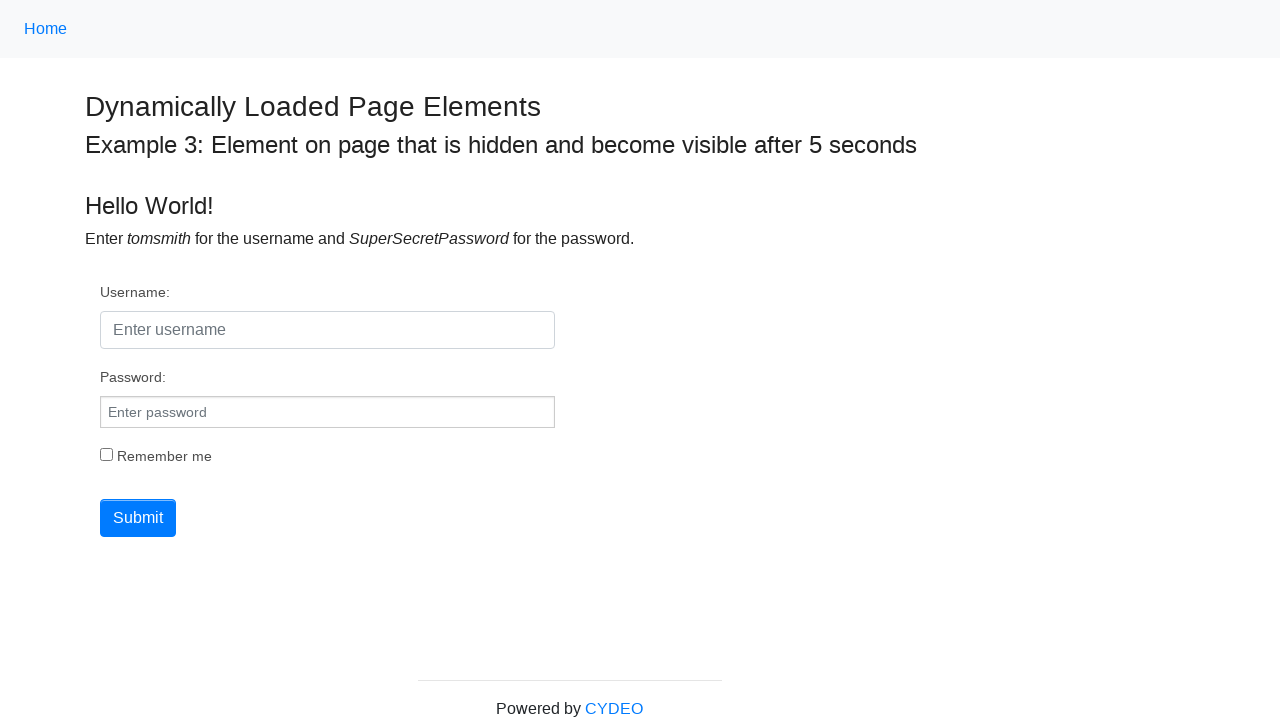

Filled username field with 'MikeSmith' on #username
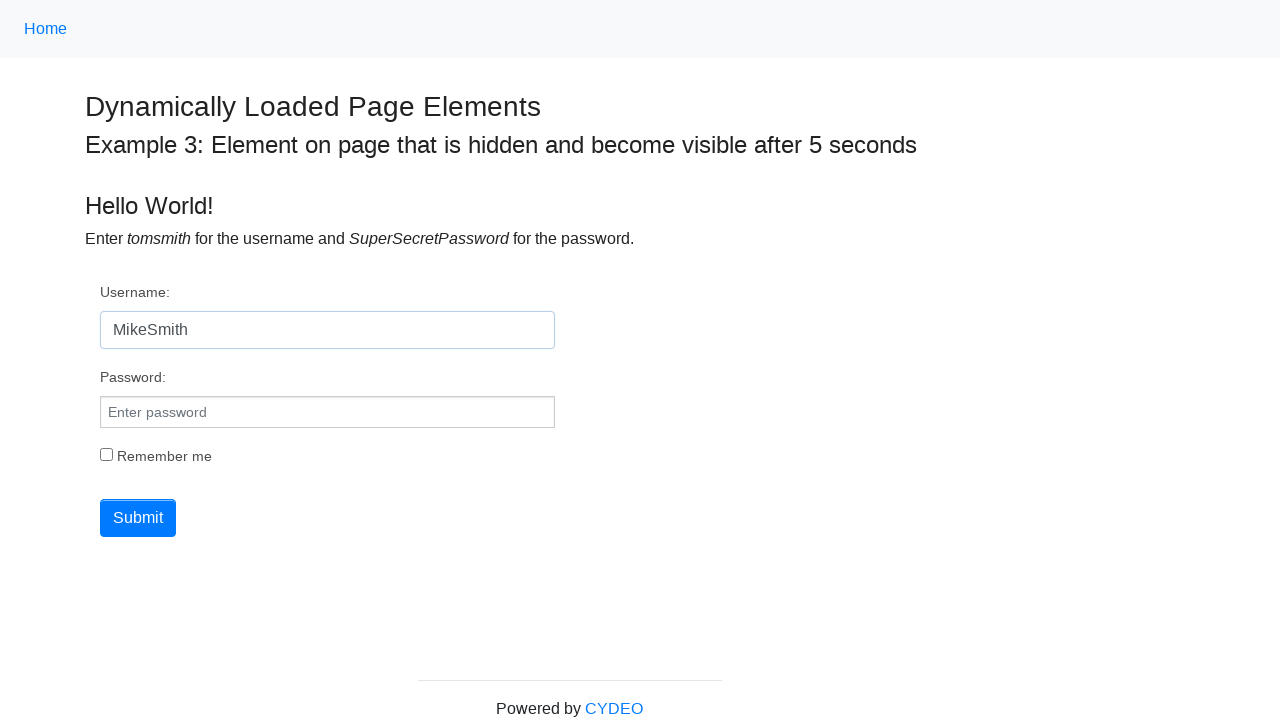

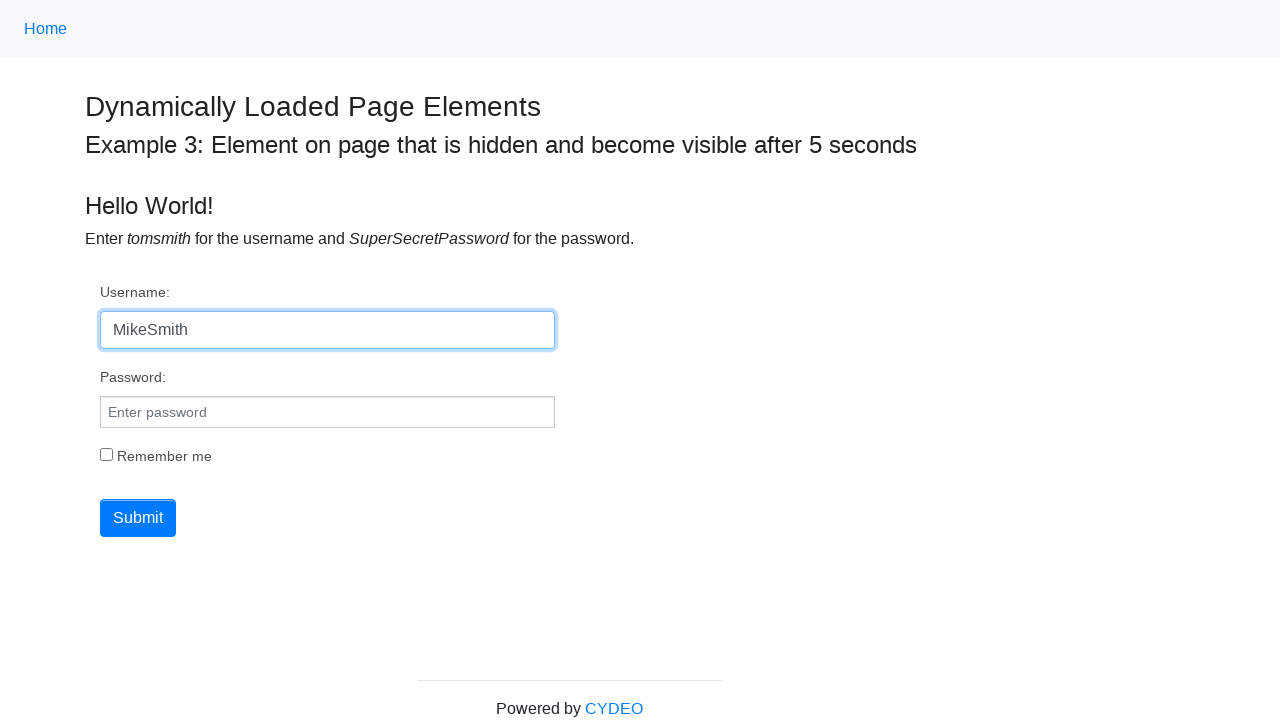